Tests multi-select functionality by selecting multiple items with Ctrl key

Starting URL: https://letcode.in/test

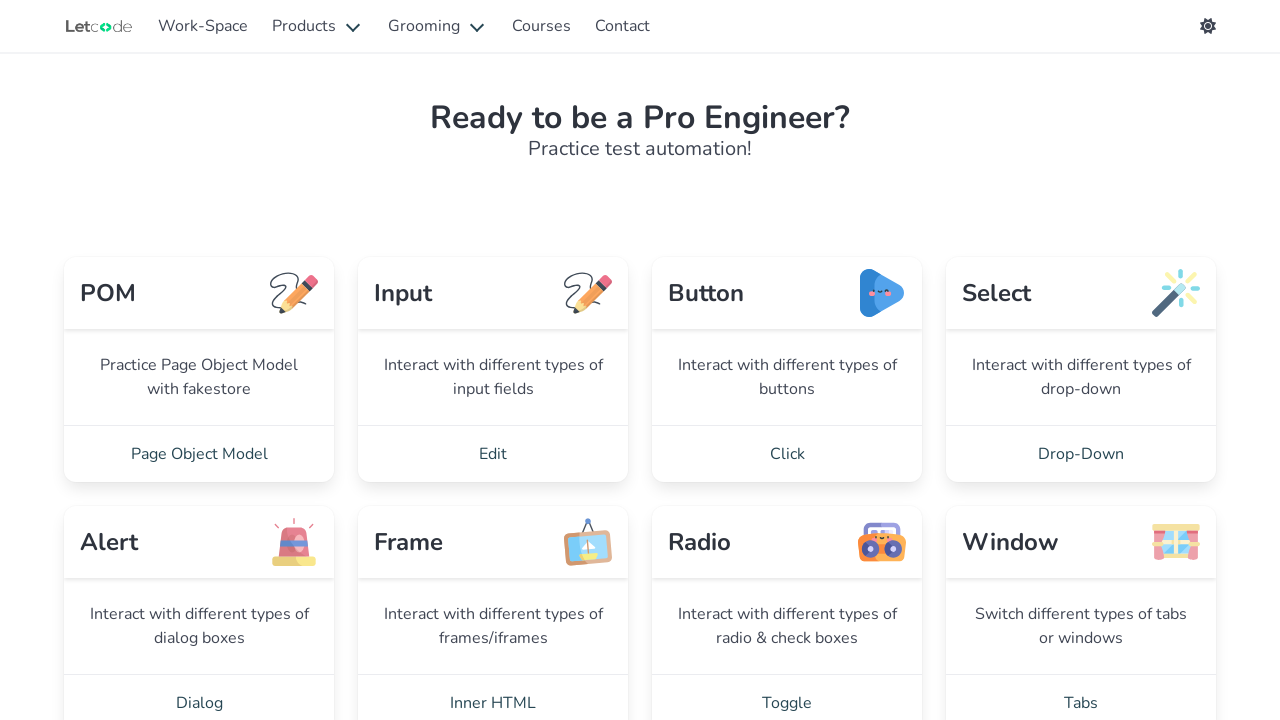

Clicked on AUI - 4 link to access multi-select test at (199, 360) on xpath=//a[normalize-space()='AUI - 4']
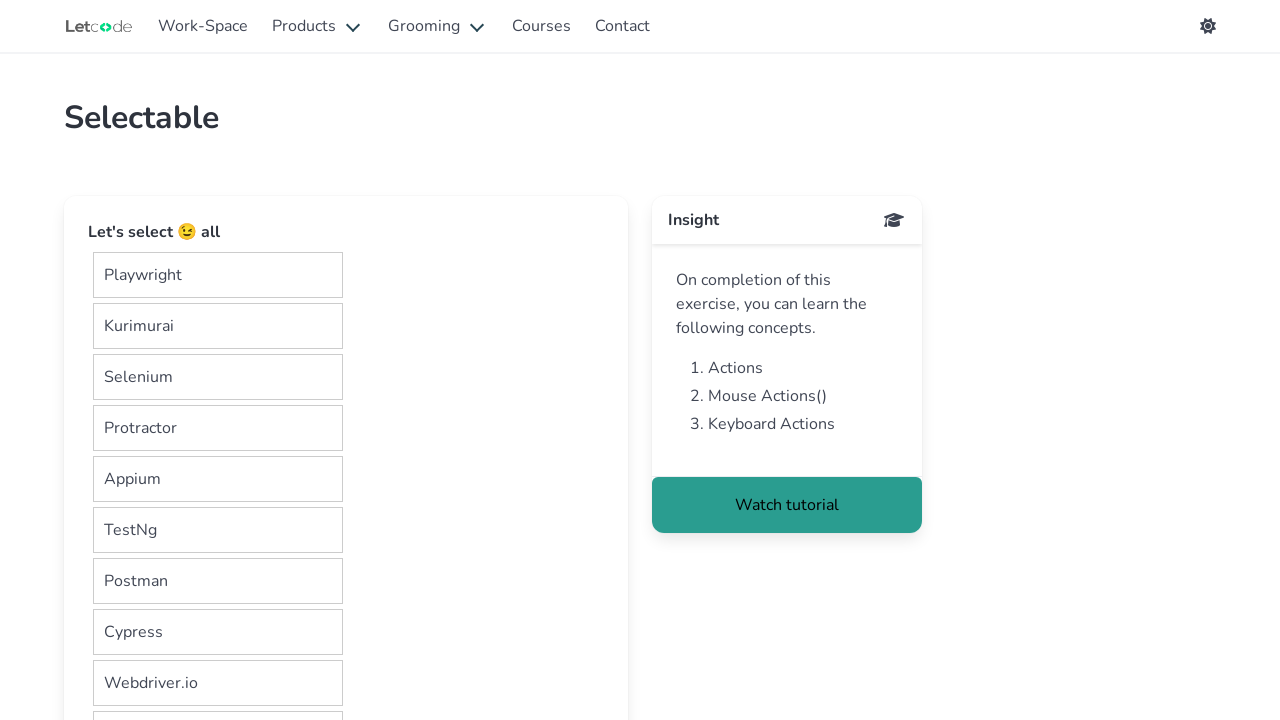

Located all selectable items in container
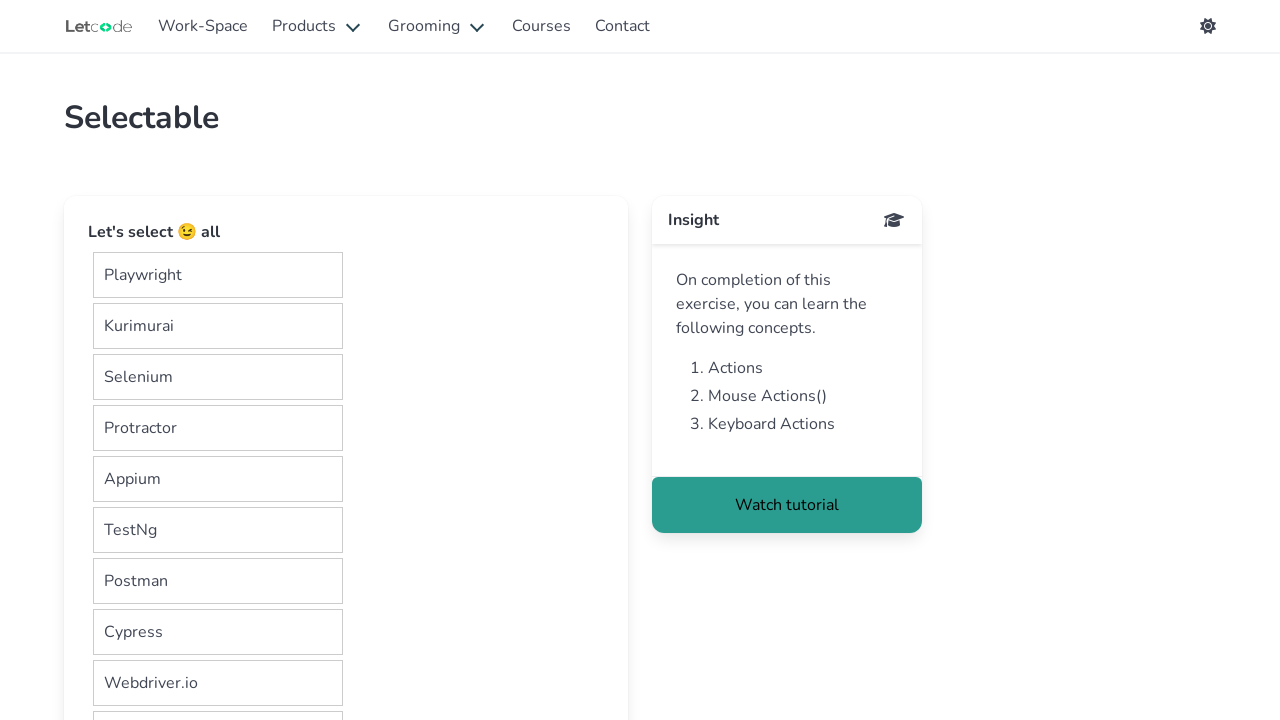

Pressed Control key down for multi-select
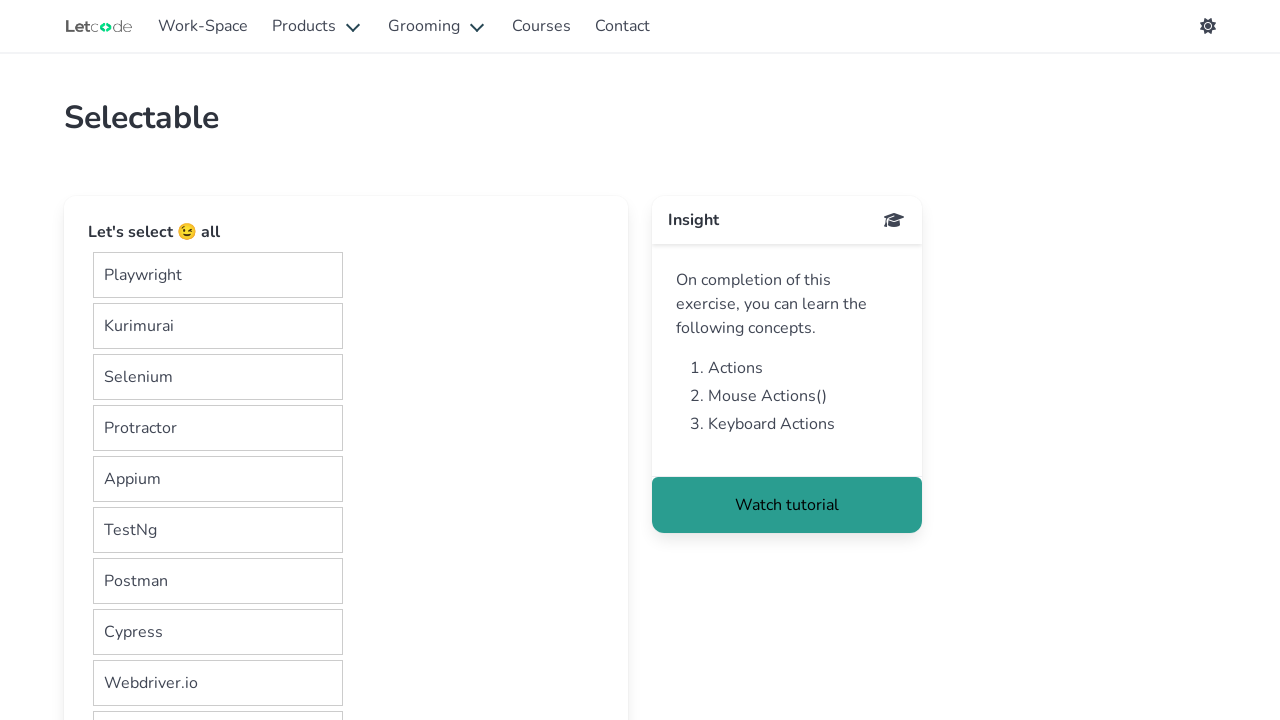

Clicked item while holding Control key to add to selection at (346, 468) on xpath=//div[@id='container']/div >> nth=0
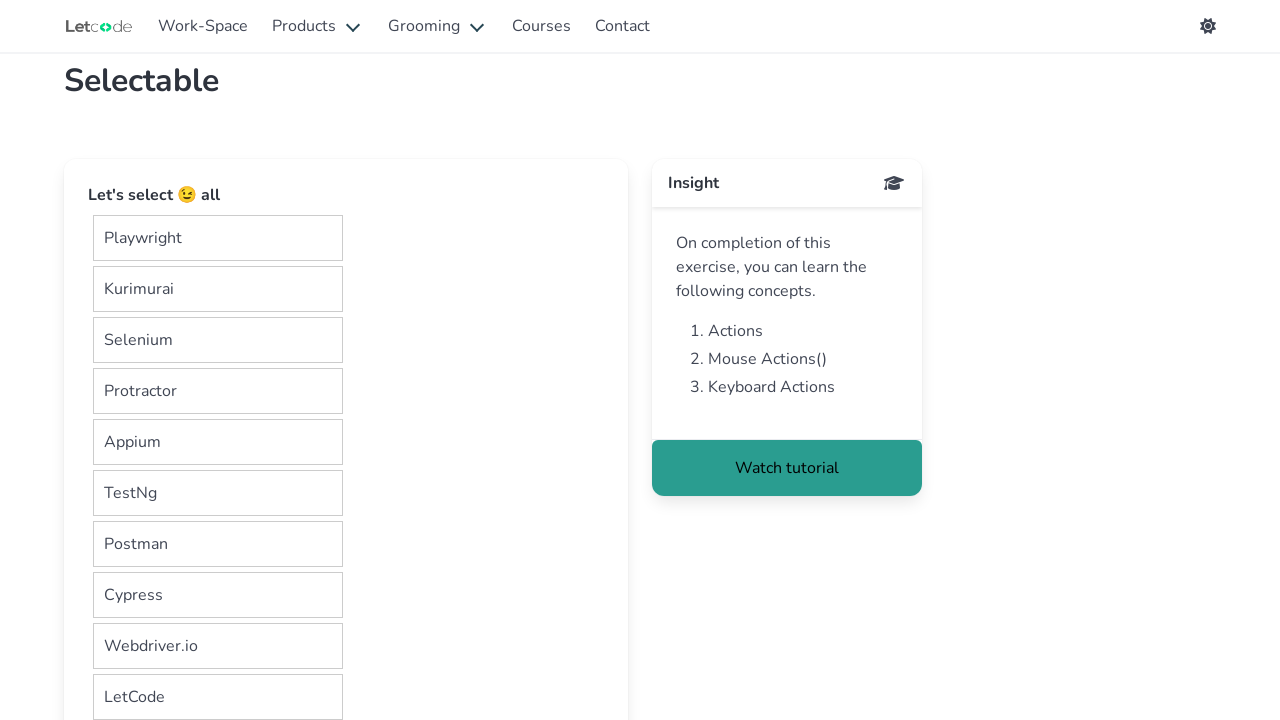

Released Control key after selecting all items
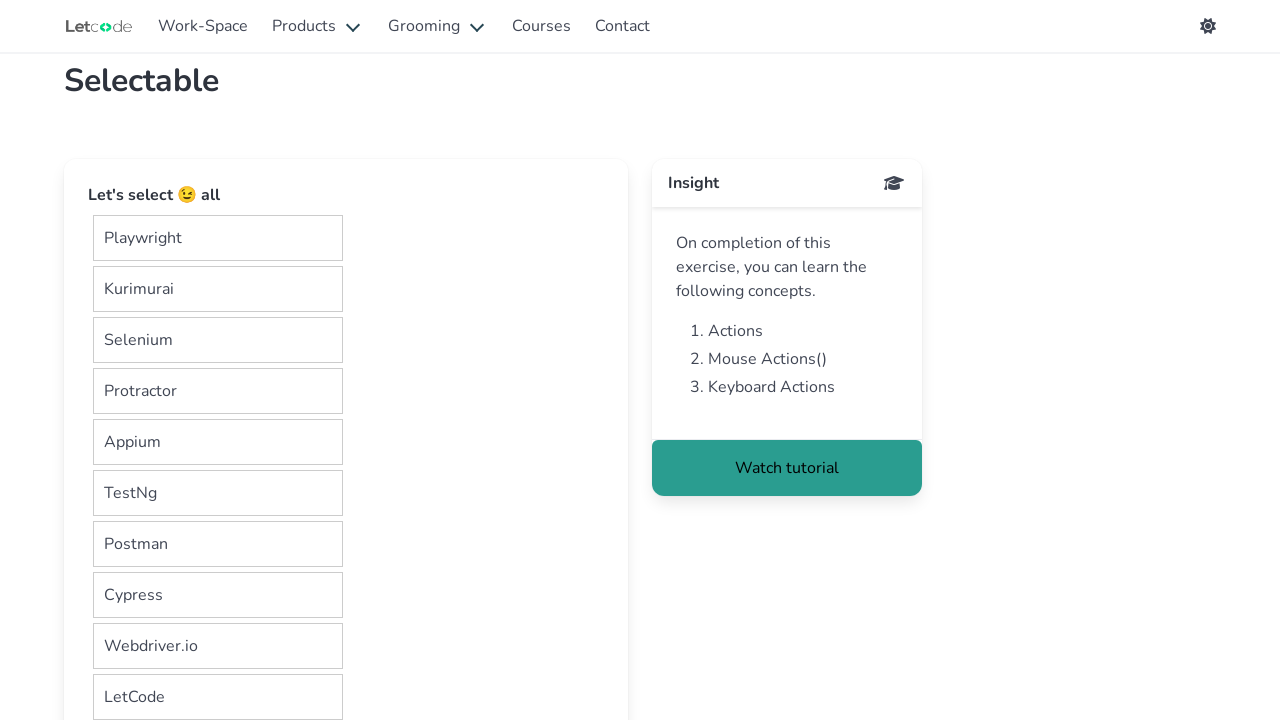

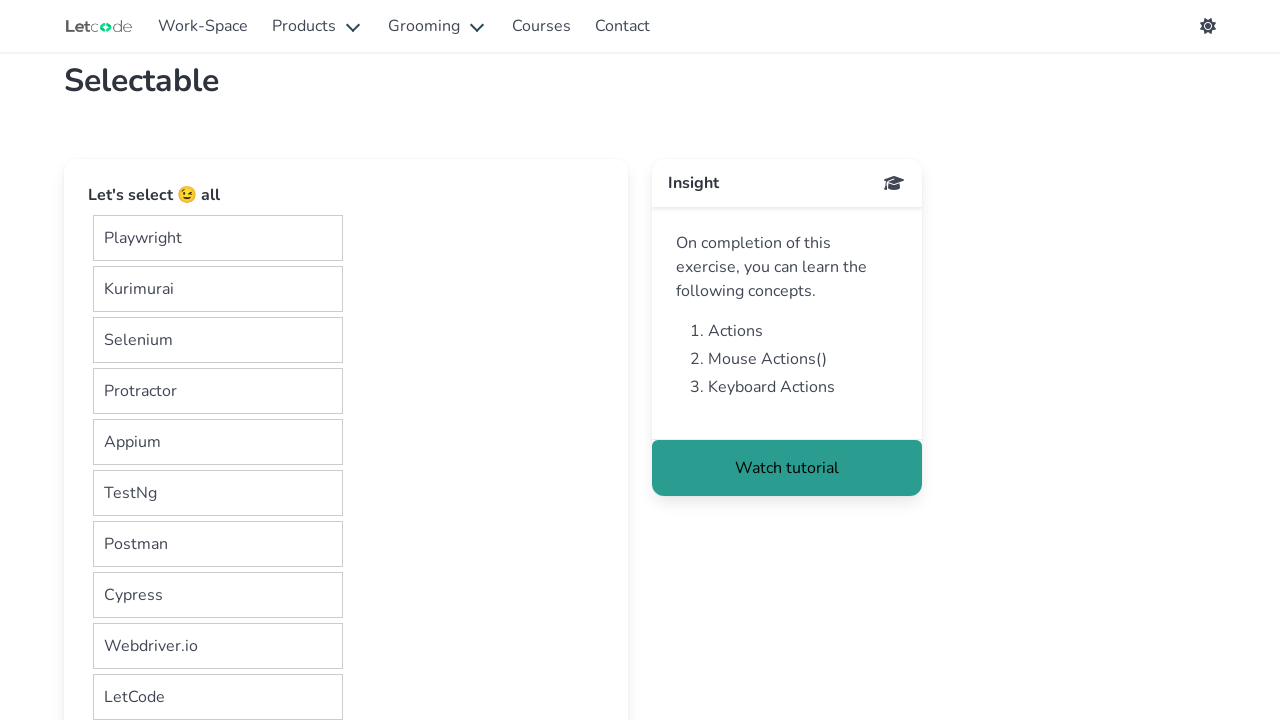